Tests double-click functionality by double-clicking a button and verifying the confirmation message appears

Starting URL: https://demoqa.com/buttons

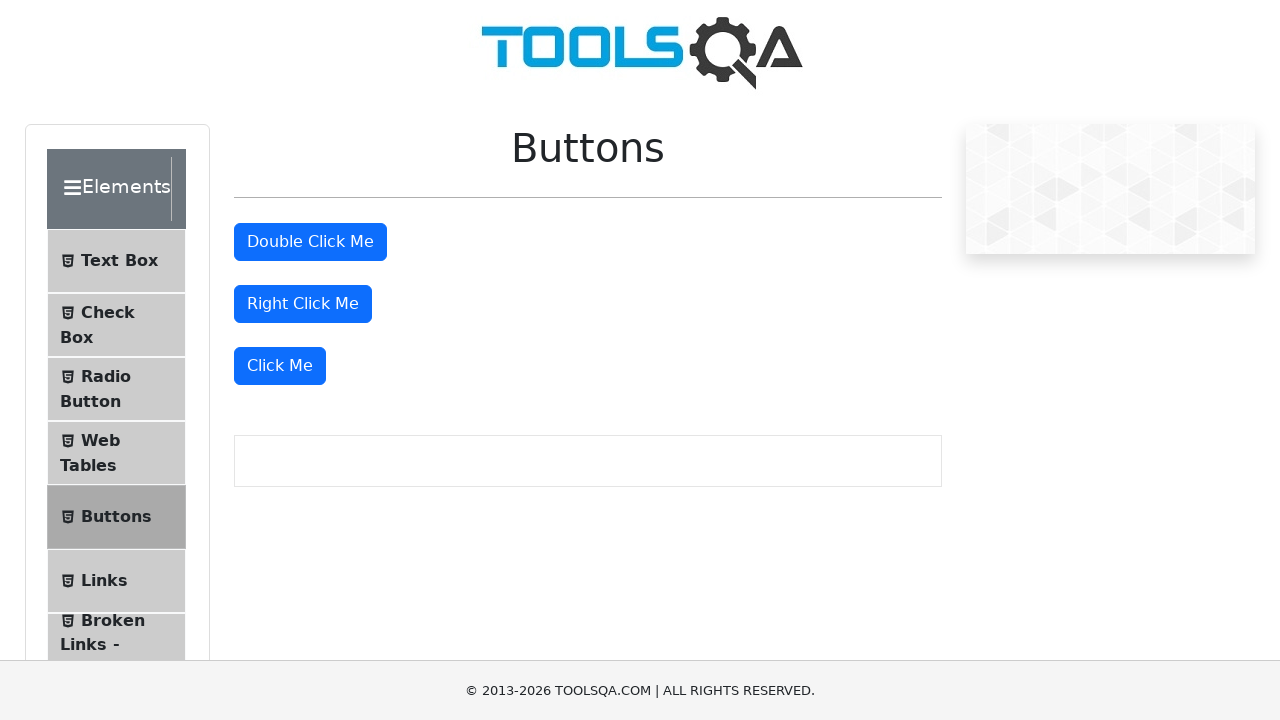

Double-clicked the button at (310, 242) on #doubleClickBtn
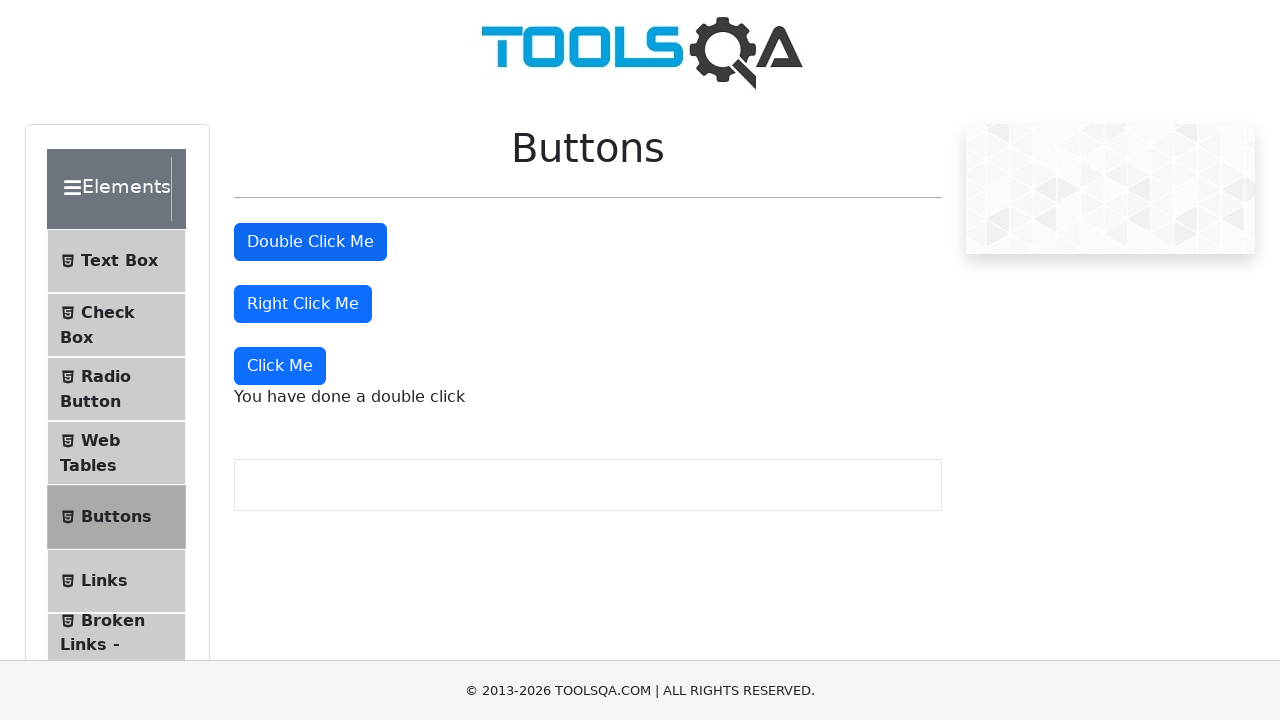

Double-click confirmation message appeared
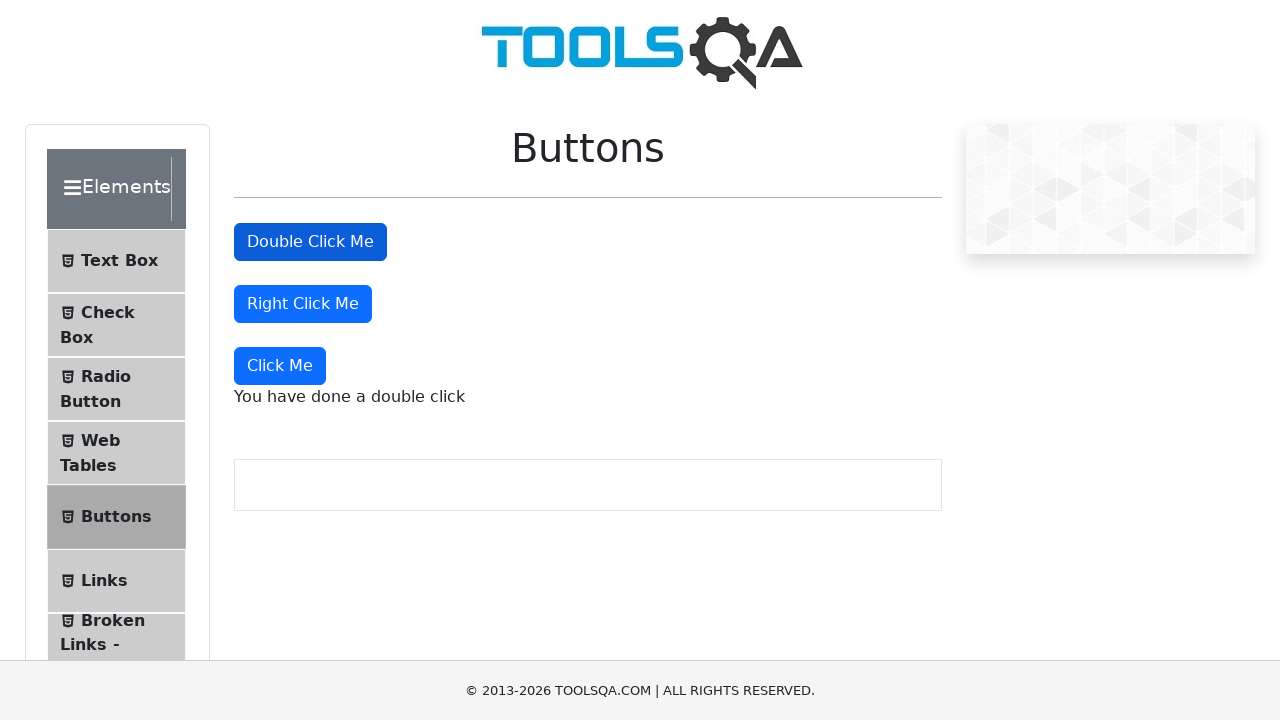

Verified confirmation message text is 'You have done a double click'
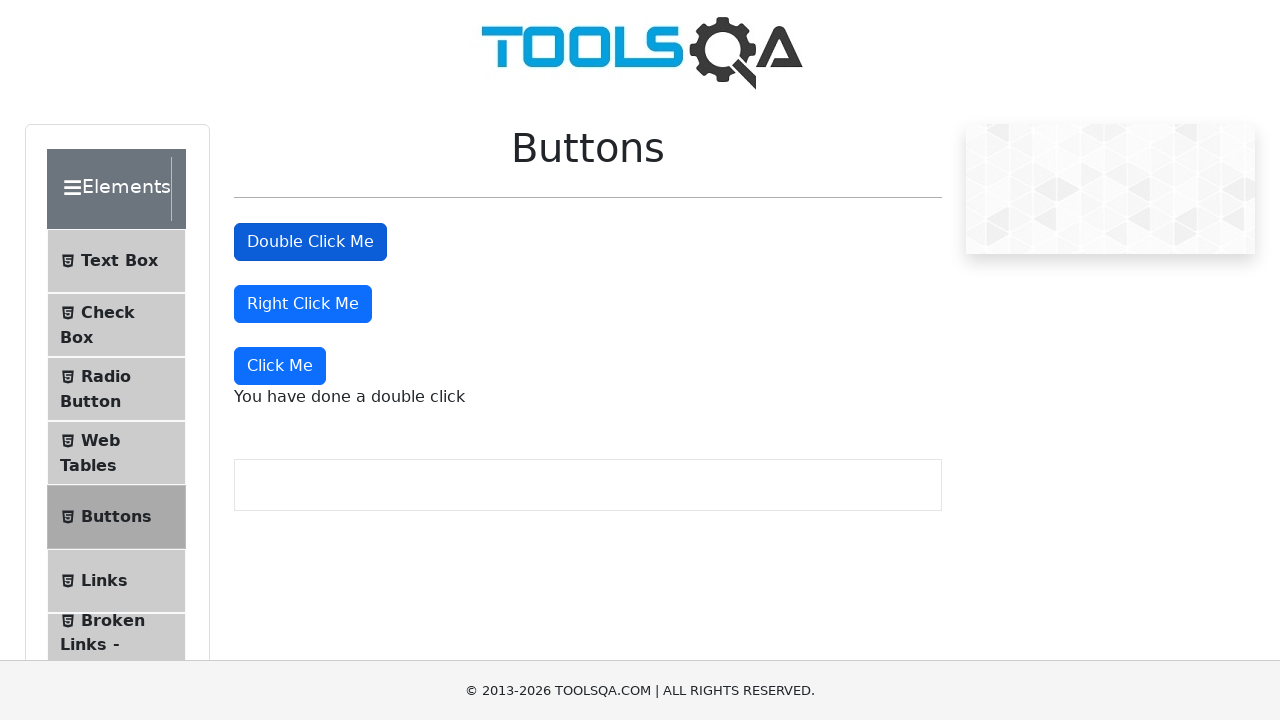

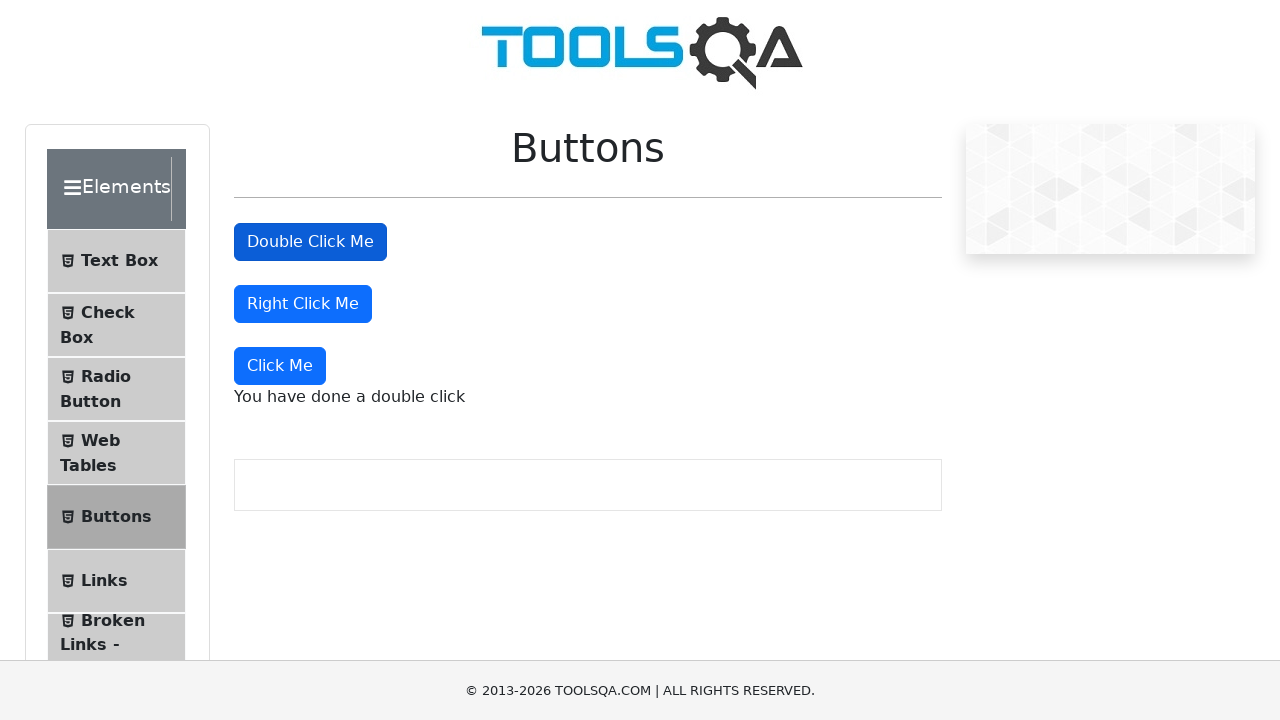